Tests browser alert handling by clicking a prompt button, entering text into the prompt alert, and accepting it.

Starting URL: https://demoqa.com/alerts

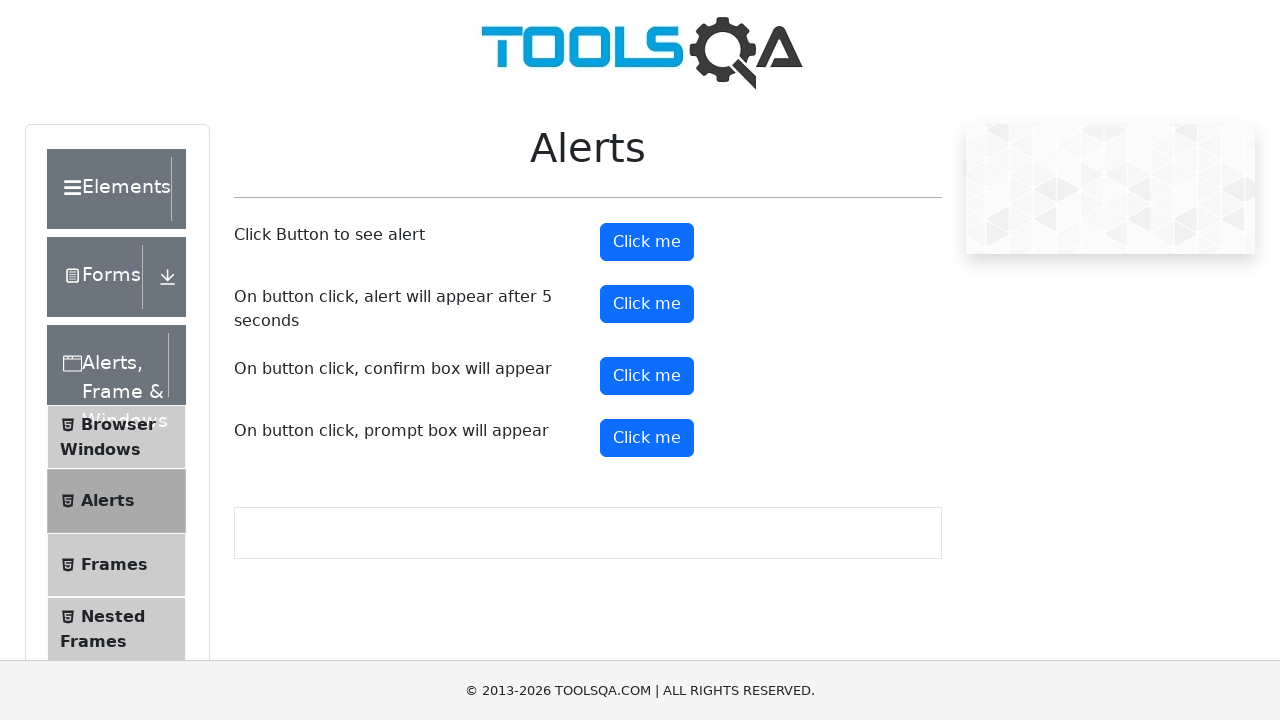

Scrolled prompt button into view
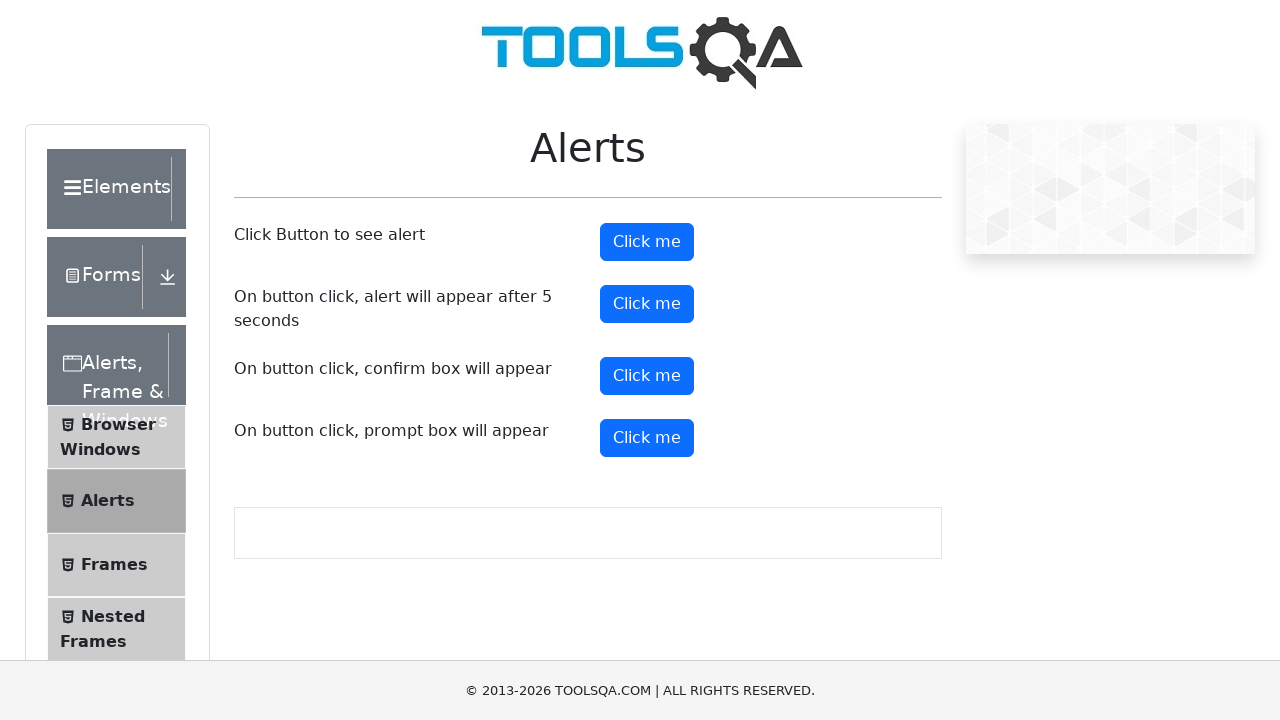

Set up dialog handler to accept prompts with 'Ok'
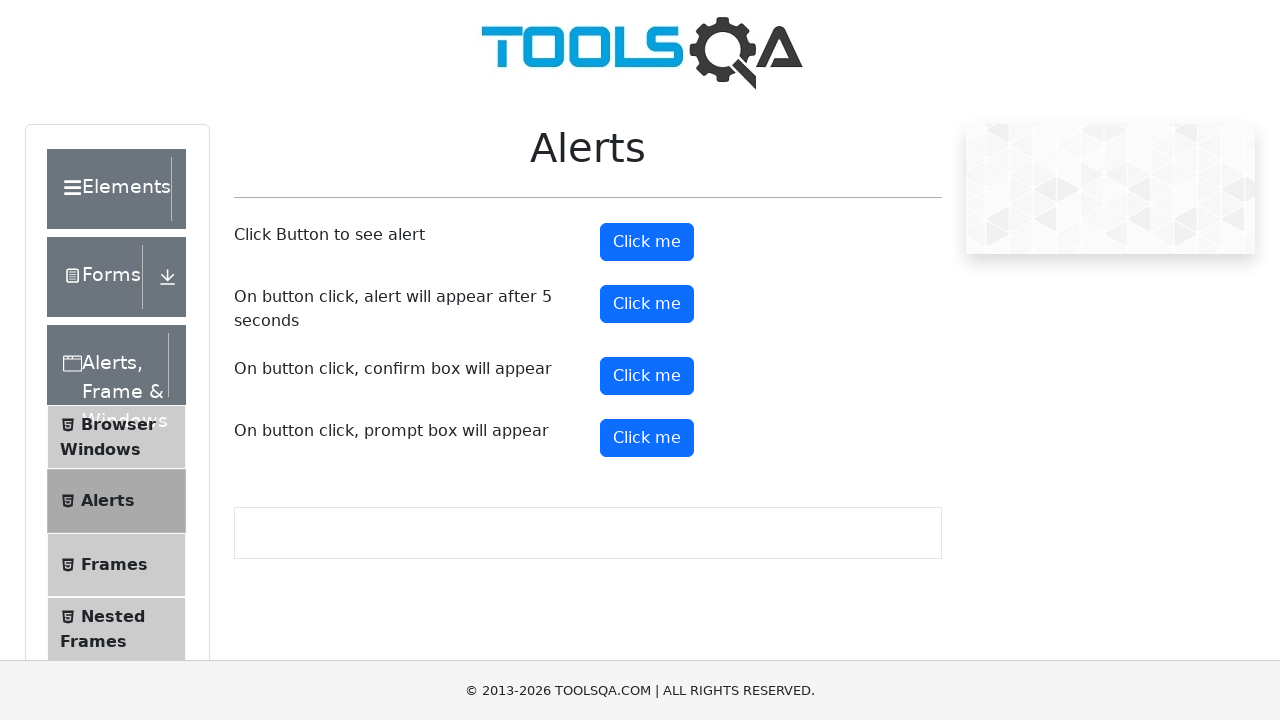

Clicked prompt button to trigger alert at (647, 438) on xpath=//button[@id='promtButton']
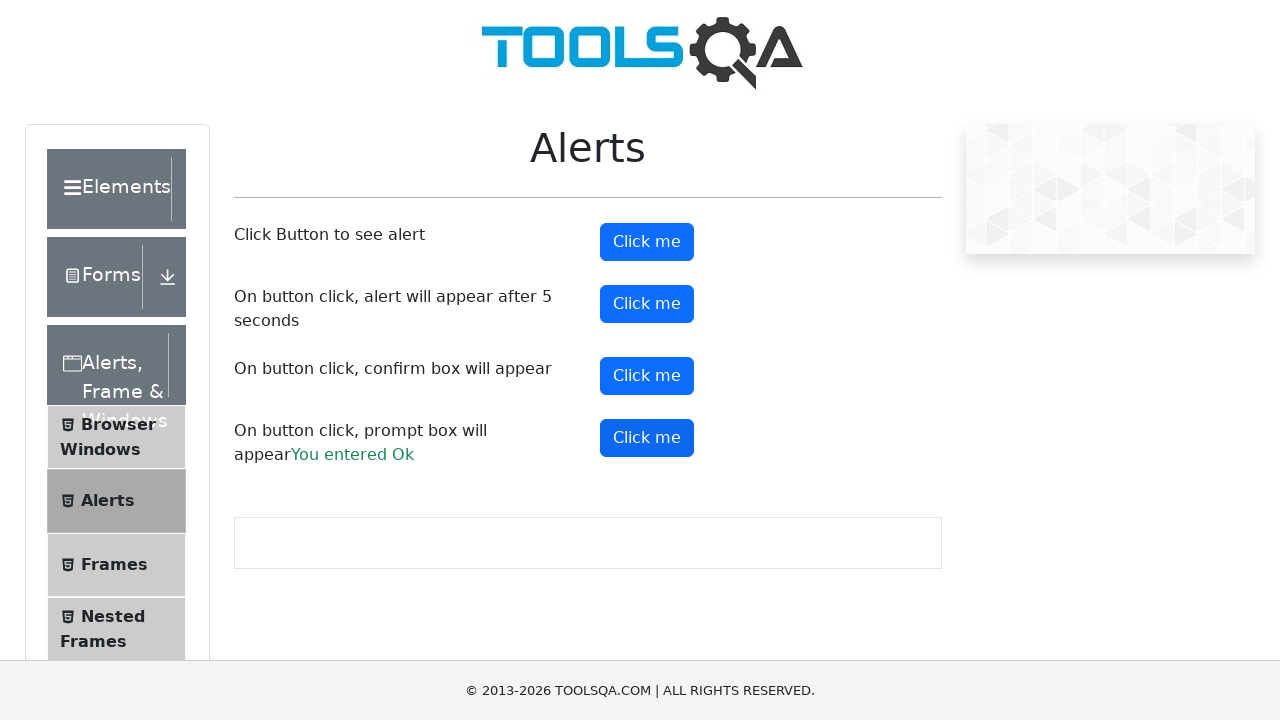

Prompt result text appeared, confirming alert was handled
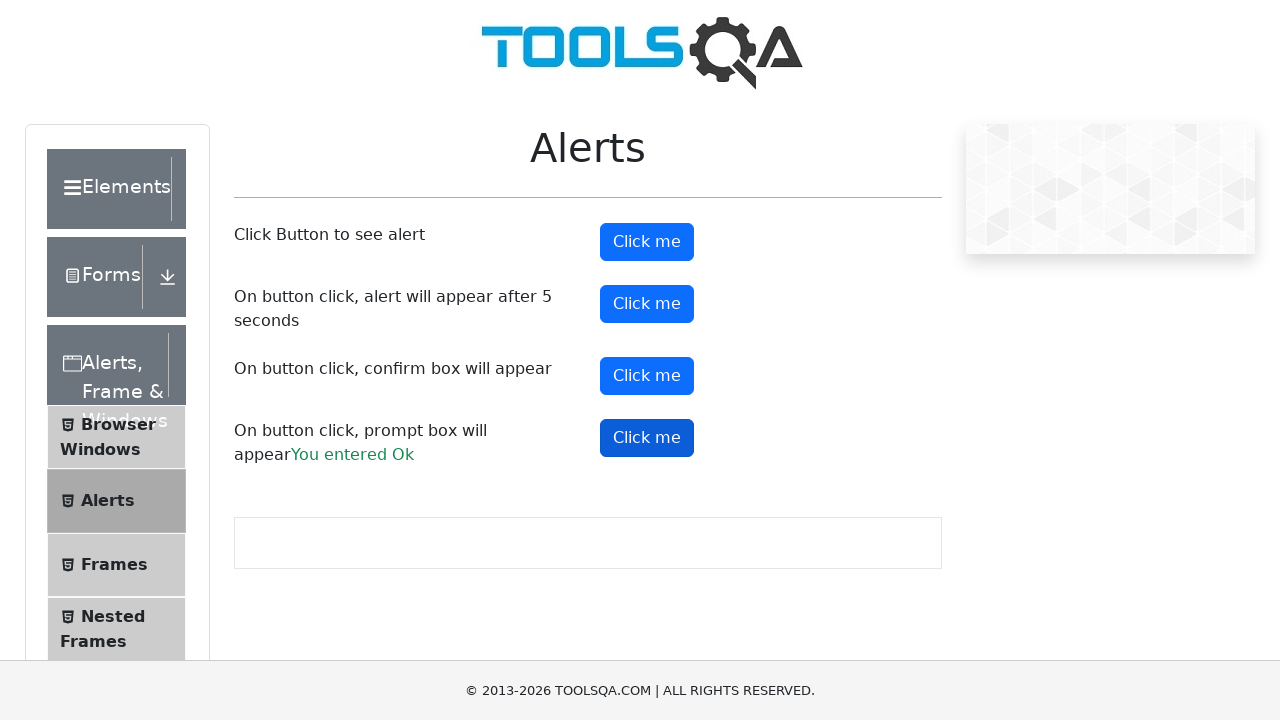

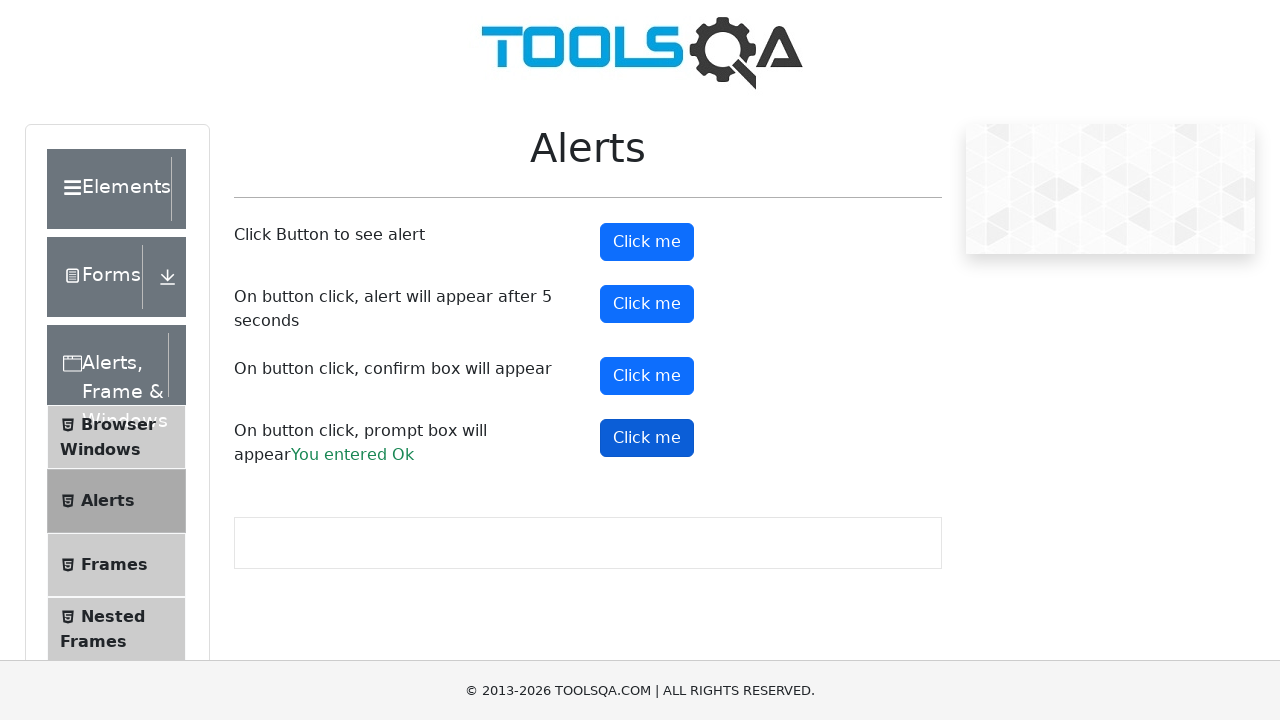